Tests right-click context menu functionality by performing a context click on a button element to trigger the jQuery context menu

Starting URL: https://swisnl.github.io/jQuery-contextMenu/demo.html

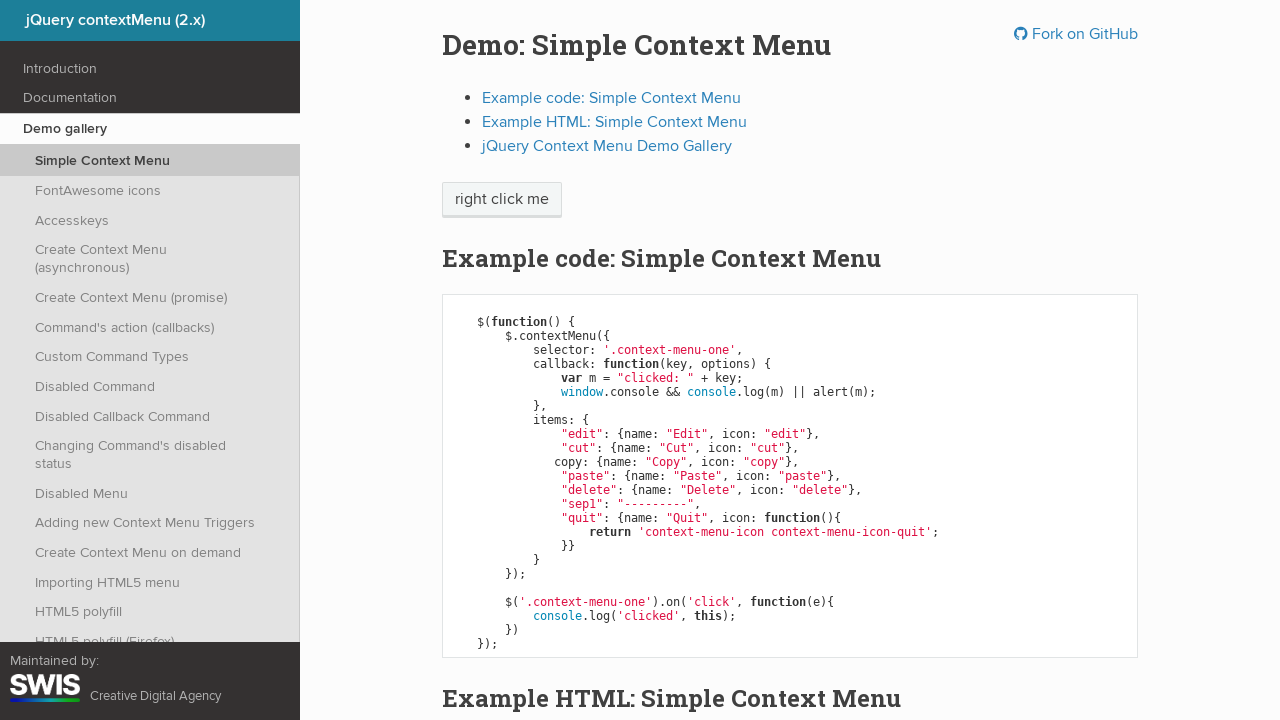

Located button element for context menu trigger
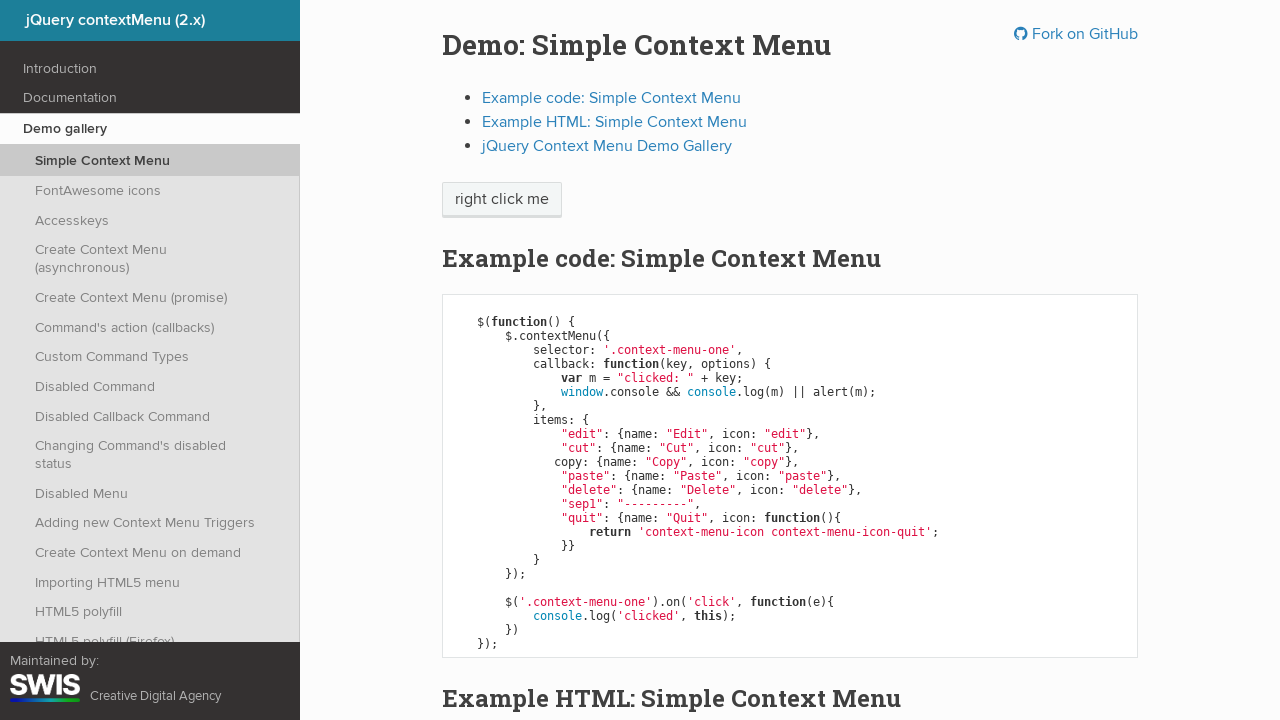

Performed right-click context click on button element to trigger jQuery context menu at (502, 200) on xpath=//html/body/div/section/div/div/div/p/span
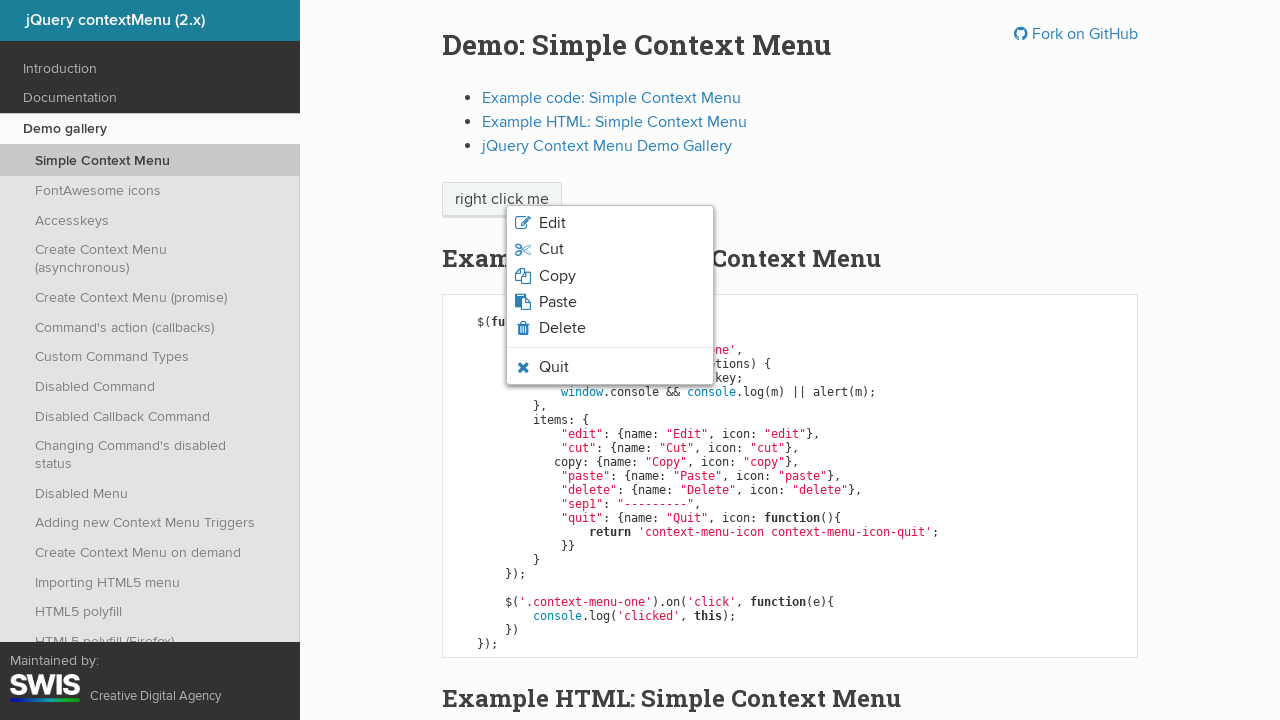

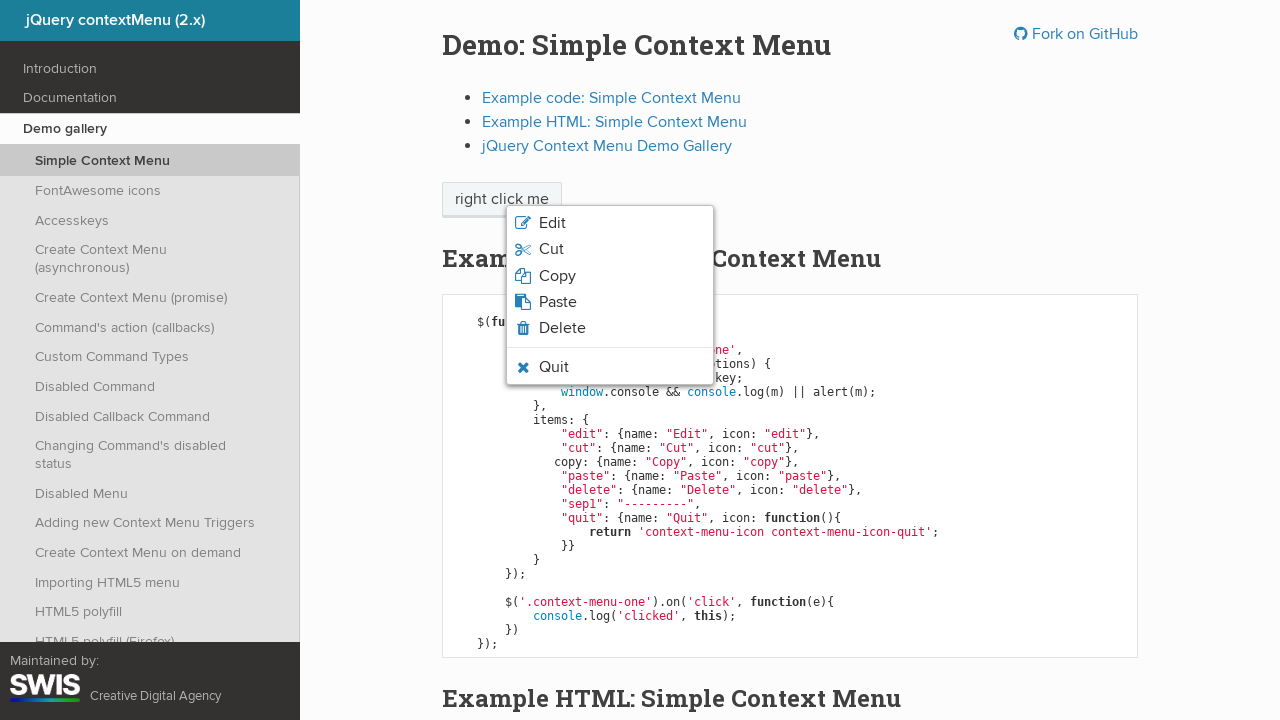